Tests clicking the "Leave a Comment" button when user is unauthorized, verifying that an error message appears prompting the user to login or register

Starting URL: http://speak-ukrainian.eastus2.cloudapp.azure.com/dev/

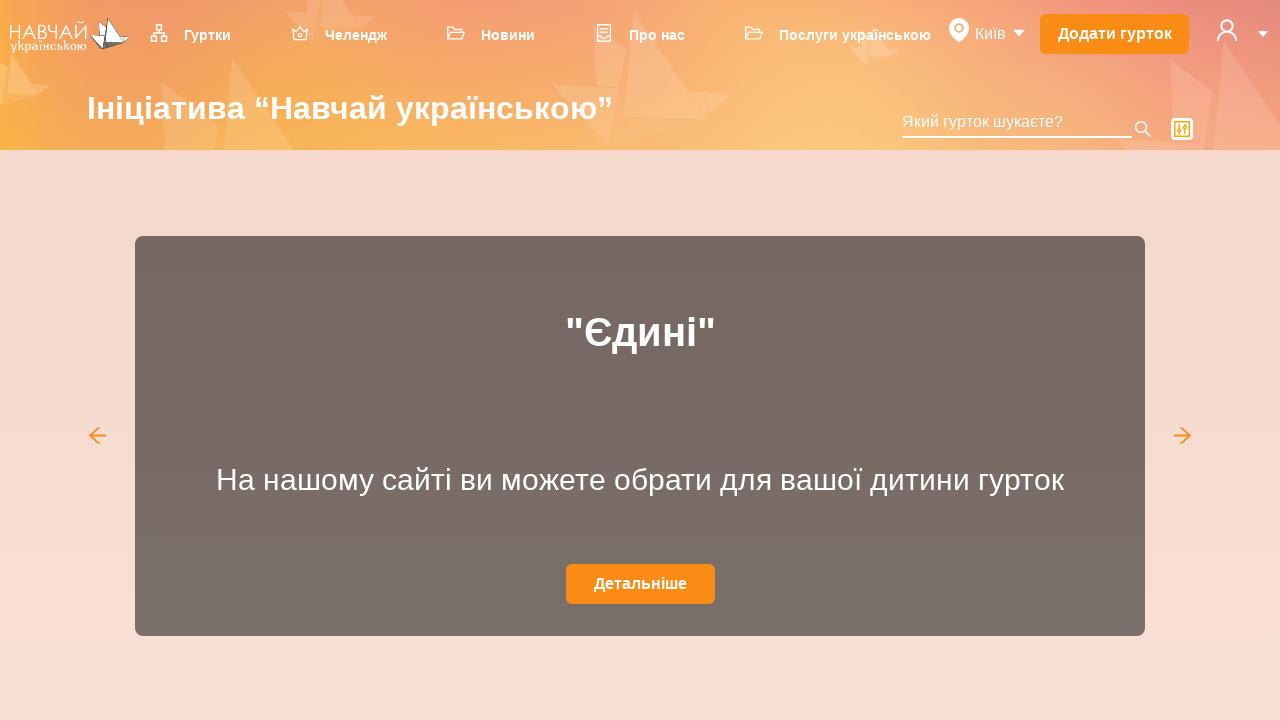

Clicked on clubs menu item at (200, 34) on span.ant-menu-title-content > a[href='/dev/clubs']
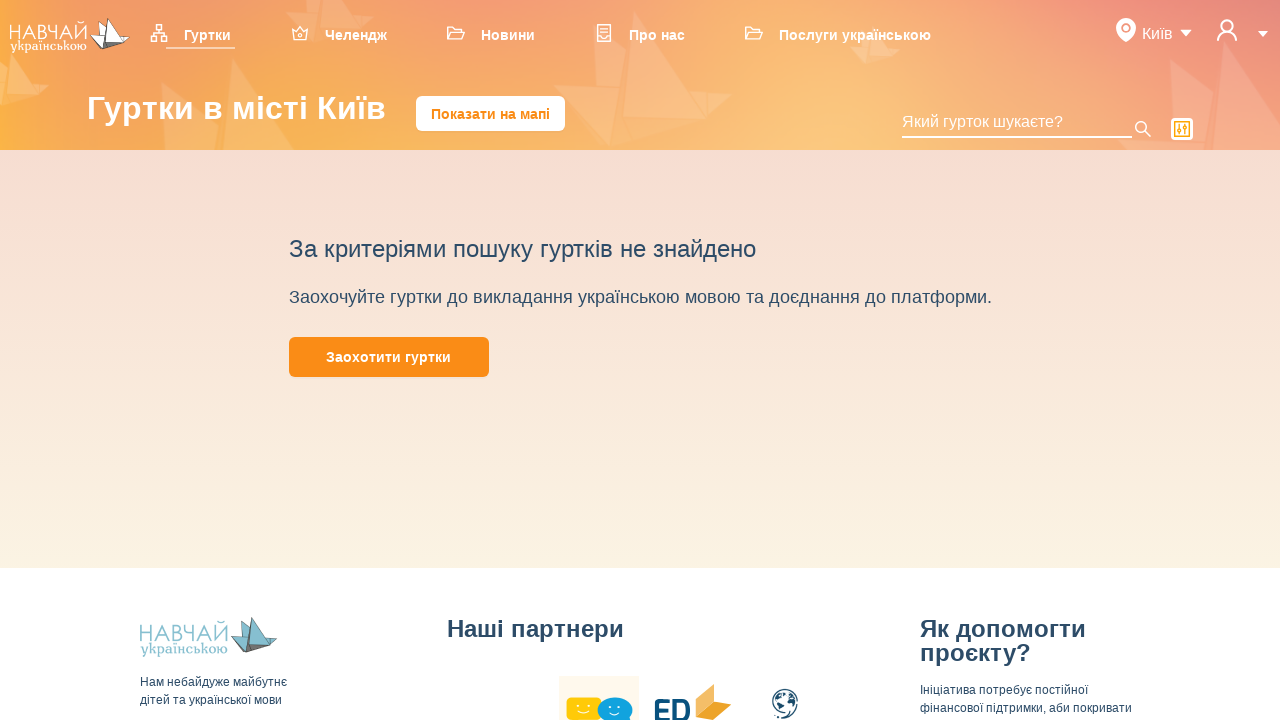

Clubs page loaded with pagination visible
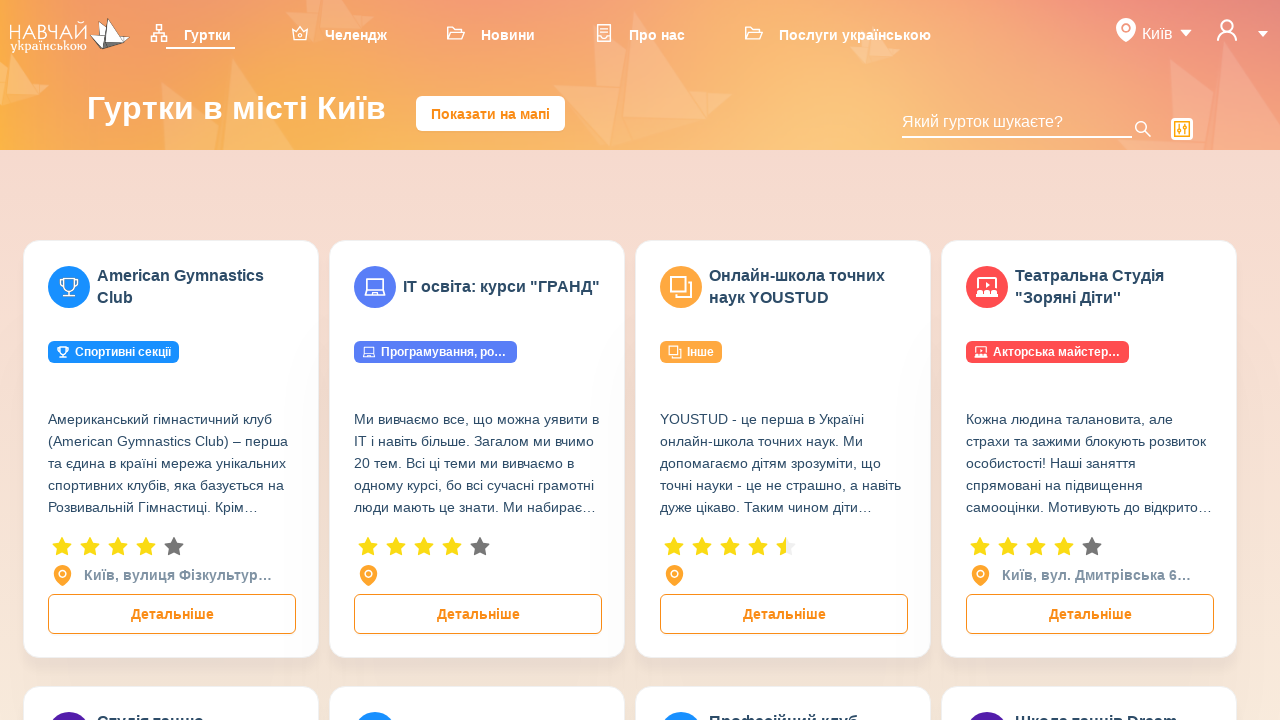

Clicked on page 2 of clubs list at (560, 361) on xpath=//li[@title='2']/a
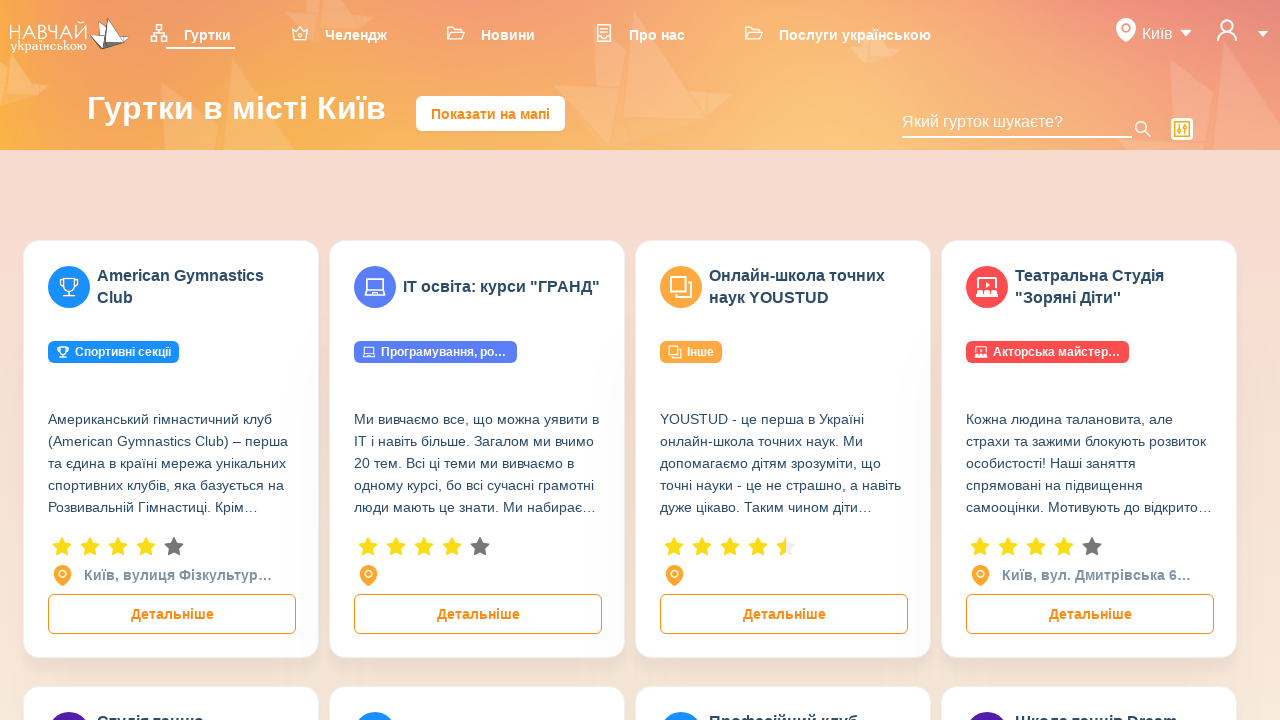

Clubs list loaded on page 2
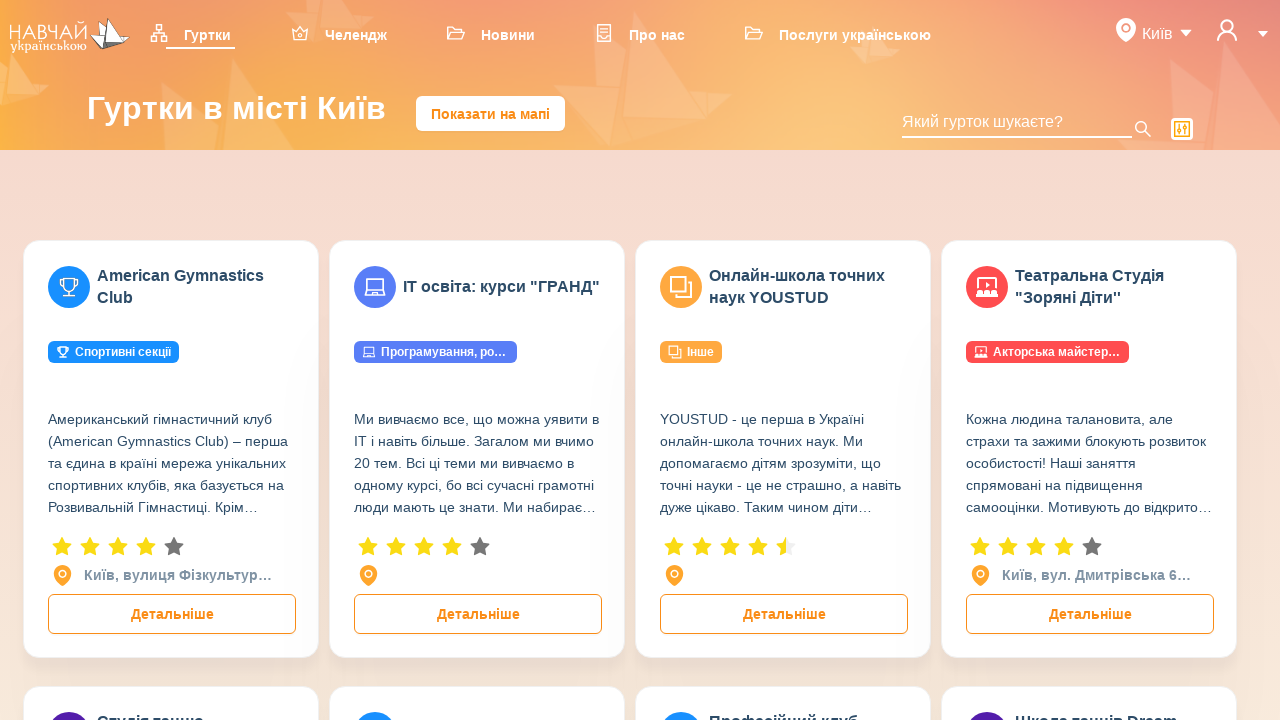

Found and clicked on 'IT освіта: курси "ГРАНД"' club card
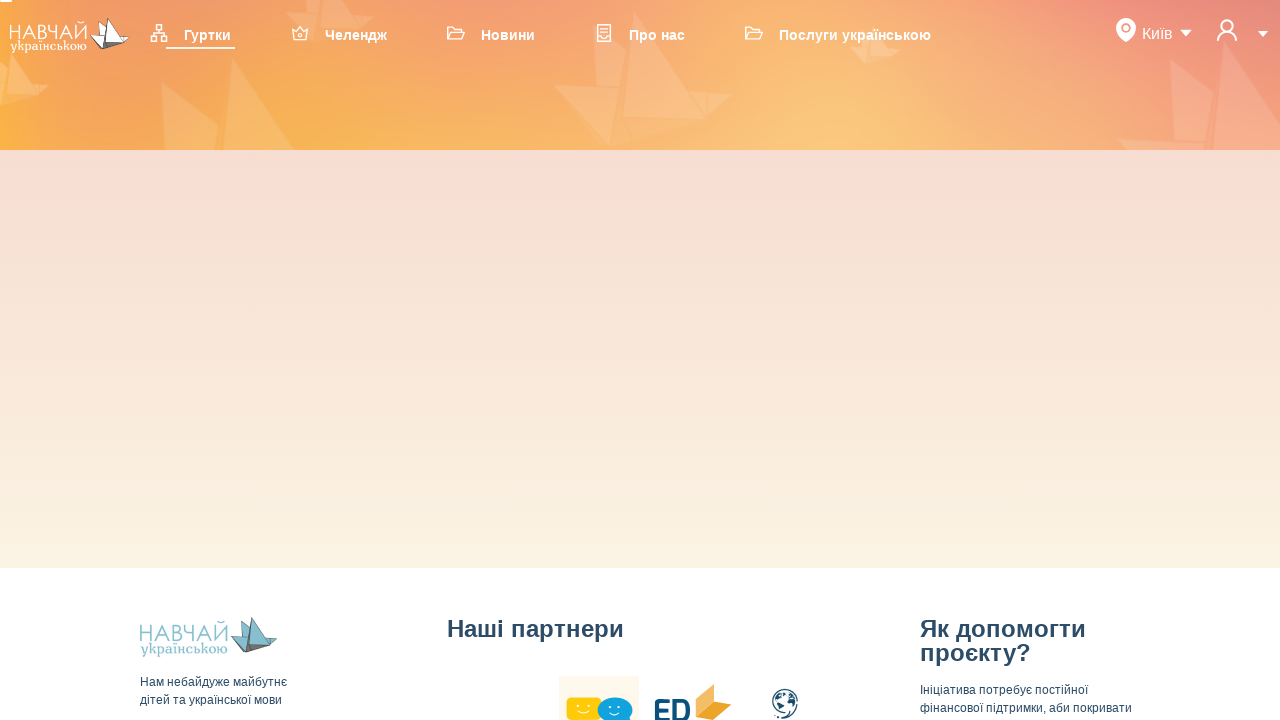

Club details page loaded with Leave a Comment button visible
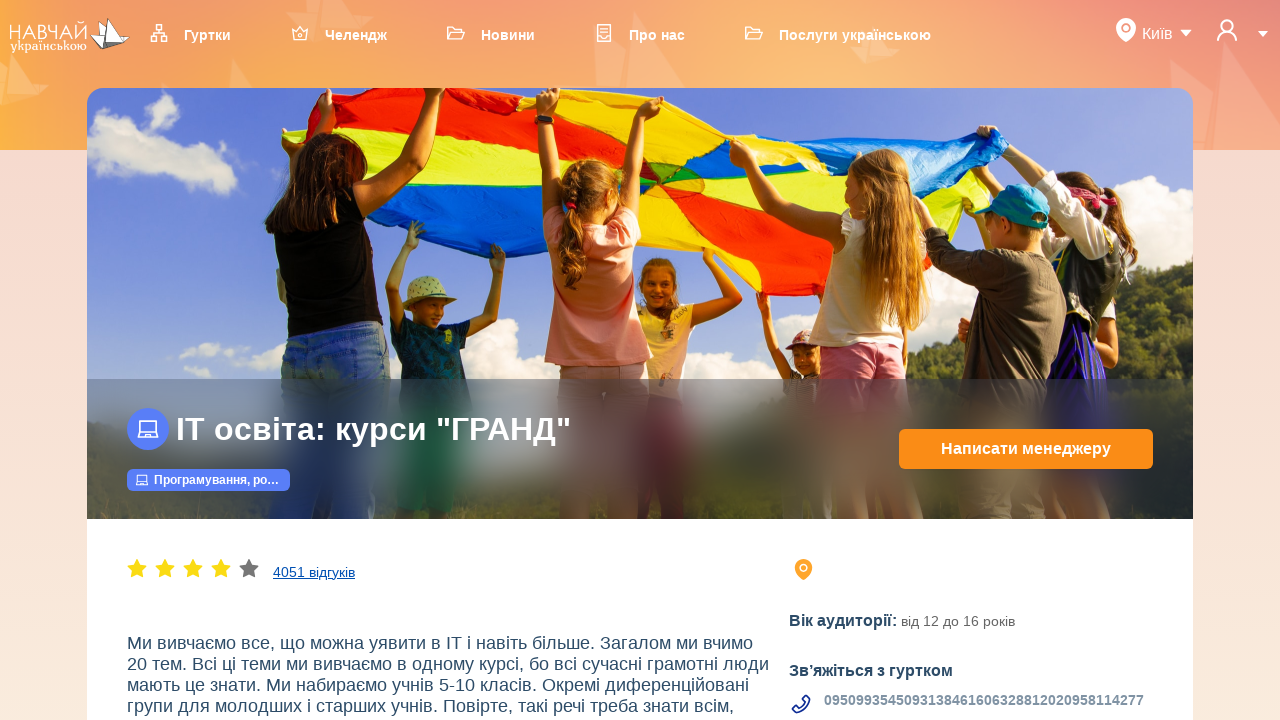

Clicked on 'Leave a Comment' button as unauthorized user at (977, 360) on button.comment-button
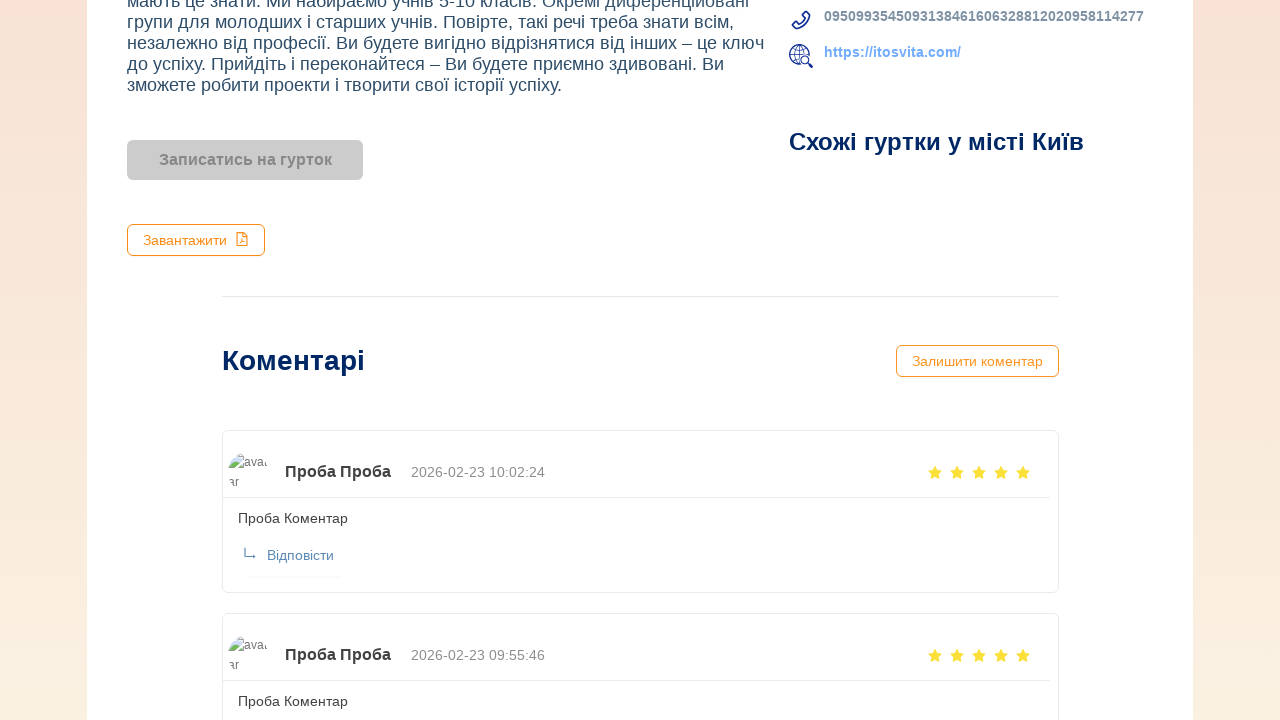

Error message appeared prompting user to login or register
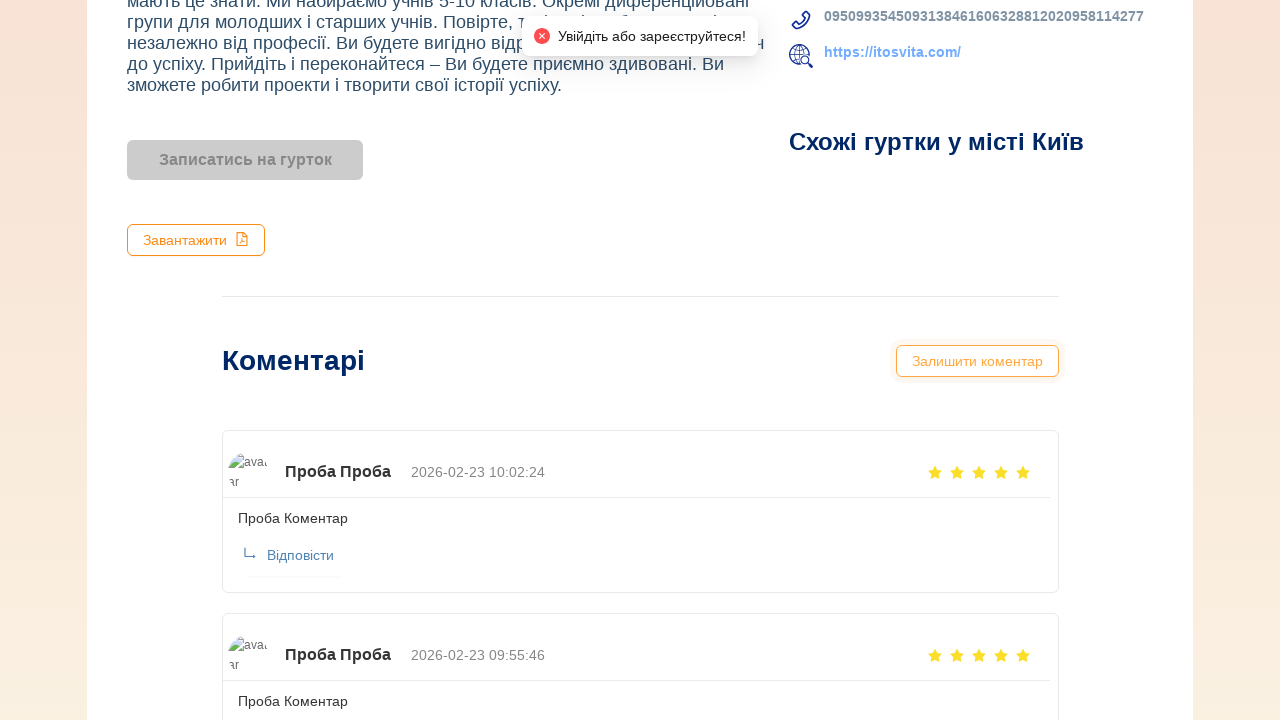

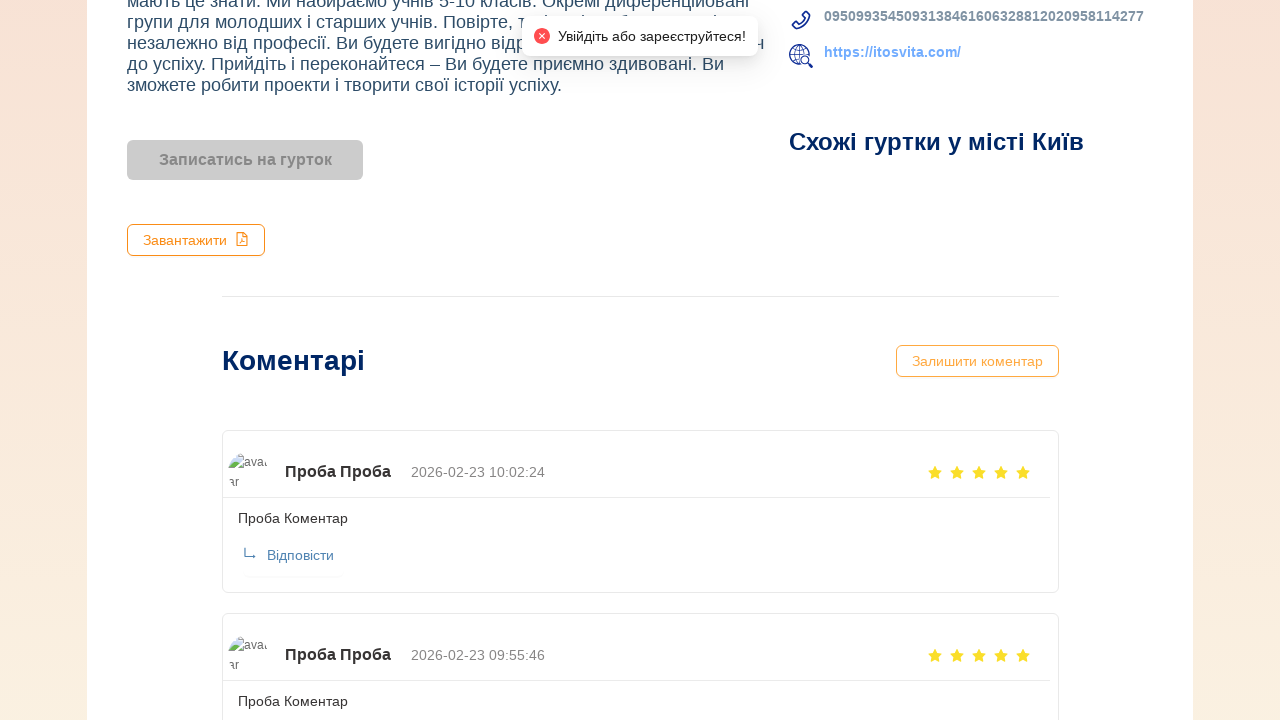